Tests the Automation Exercise website by counting links on the page, navigating to the Products section, and verifying that the special offer image is displayed

Starting URL: https://www.automationexercise.com/

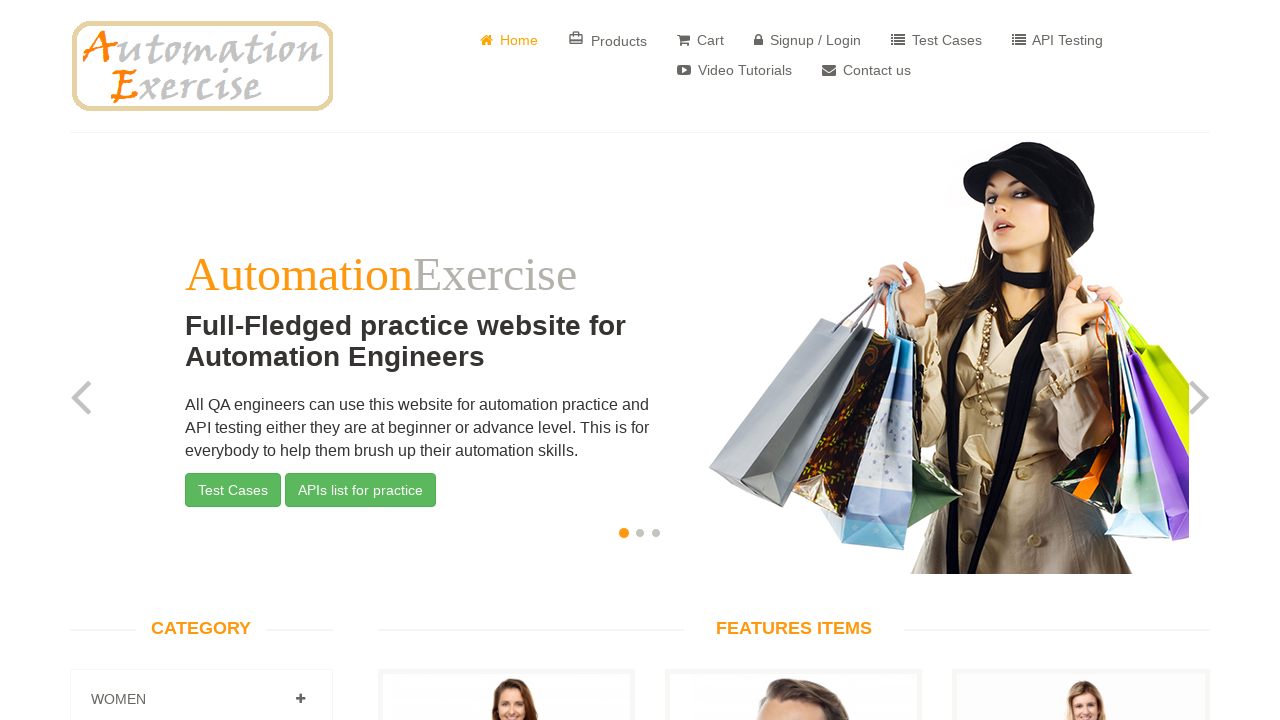

Located all links on the page
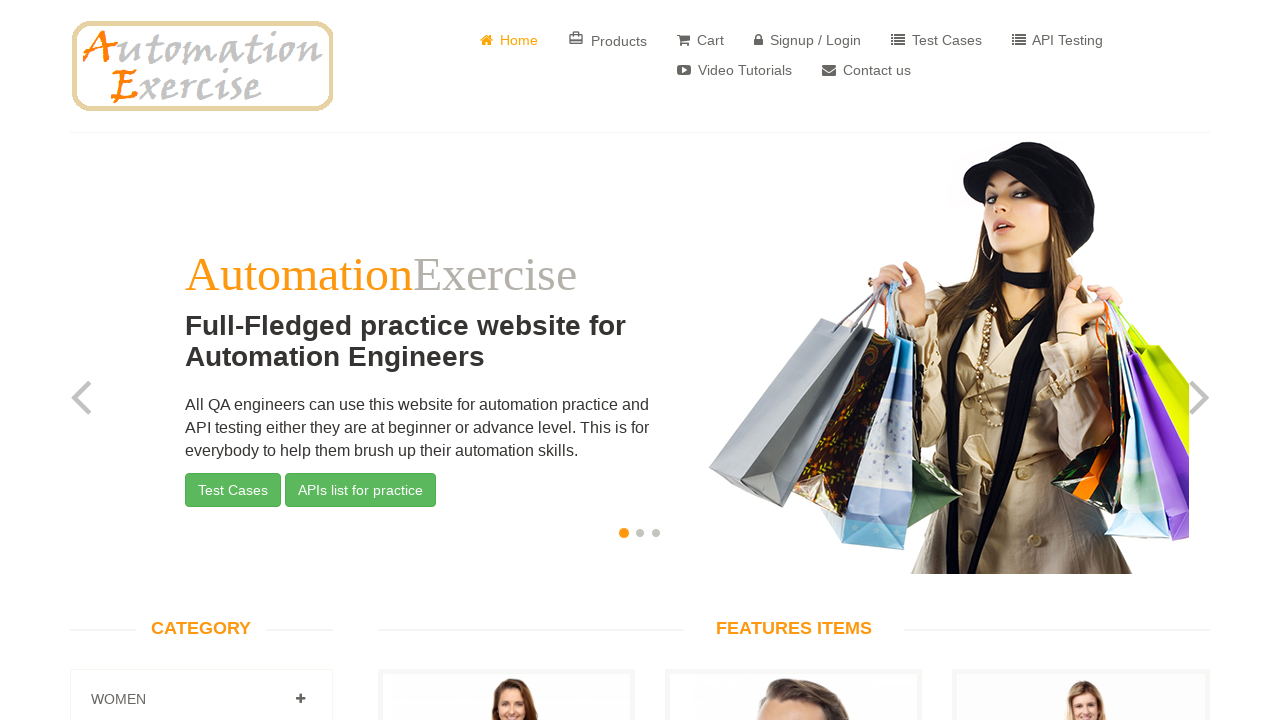

Counted 147 links on the page
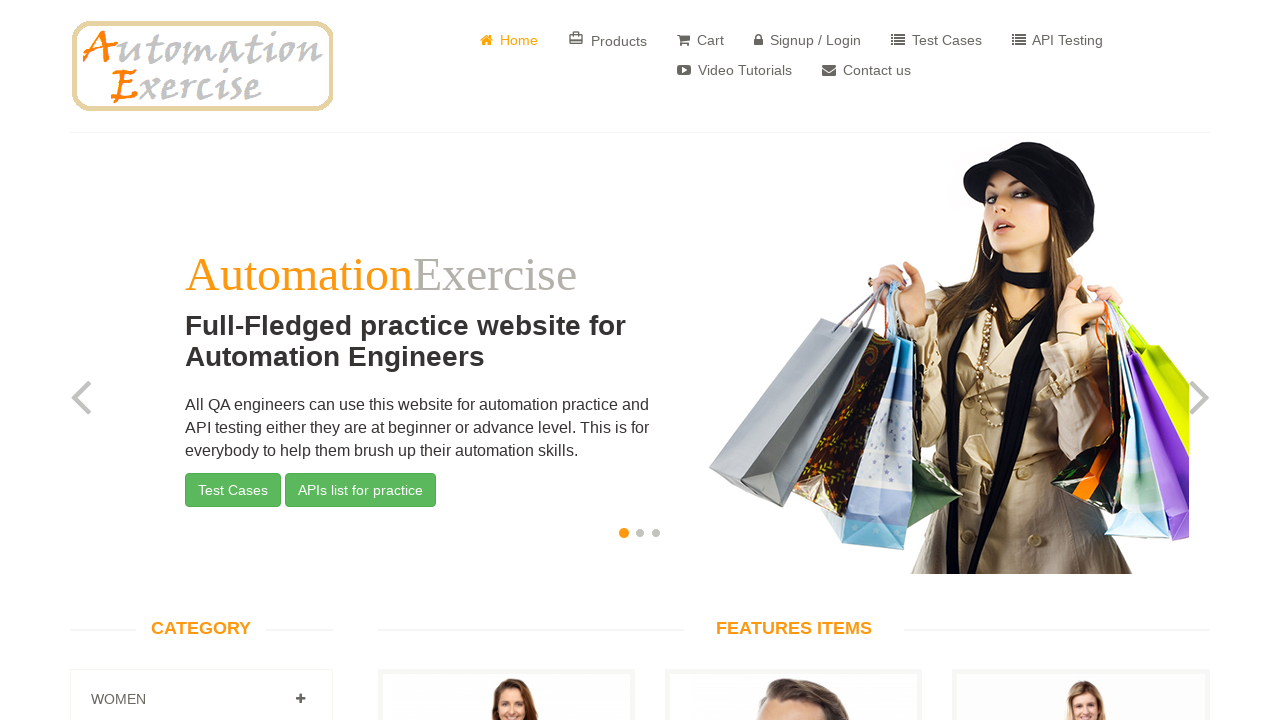

Link test PASSED: Found 147 links as expected
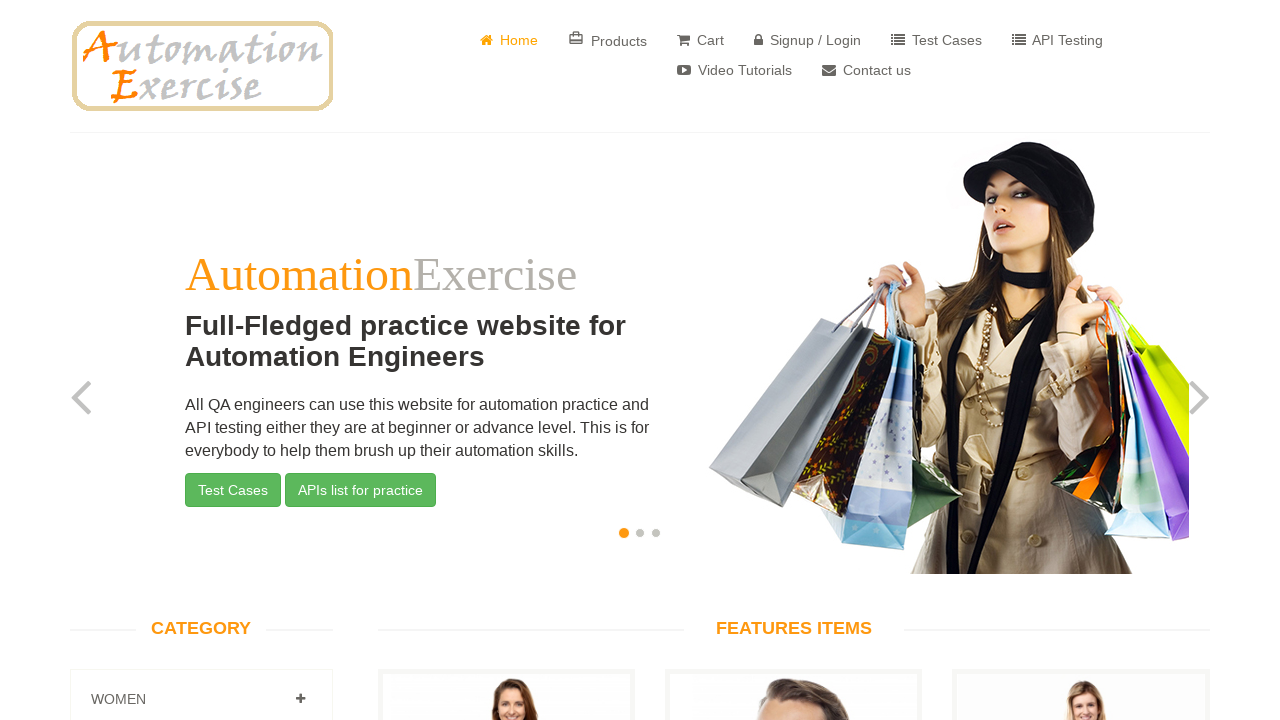

Clicked on Products link at (608, 40) on text=Products
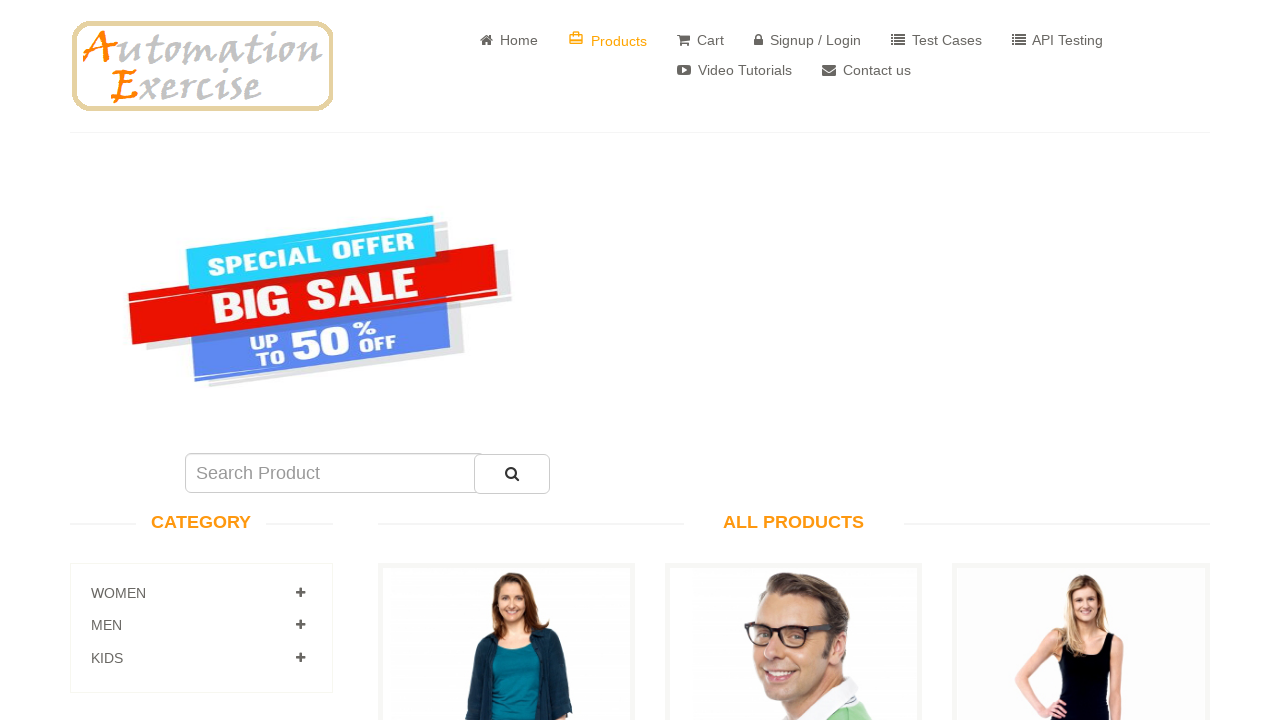

Located special offer image element
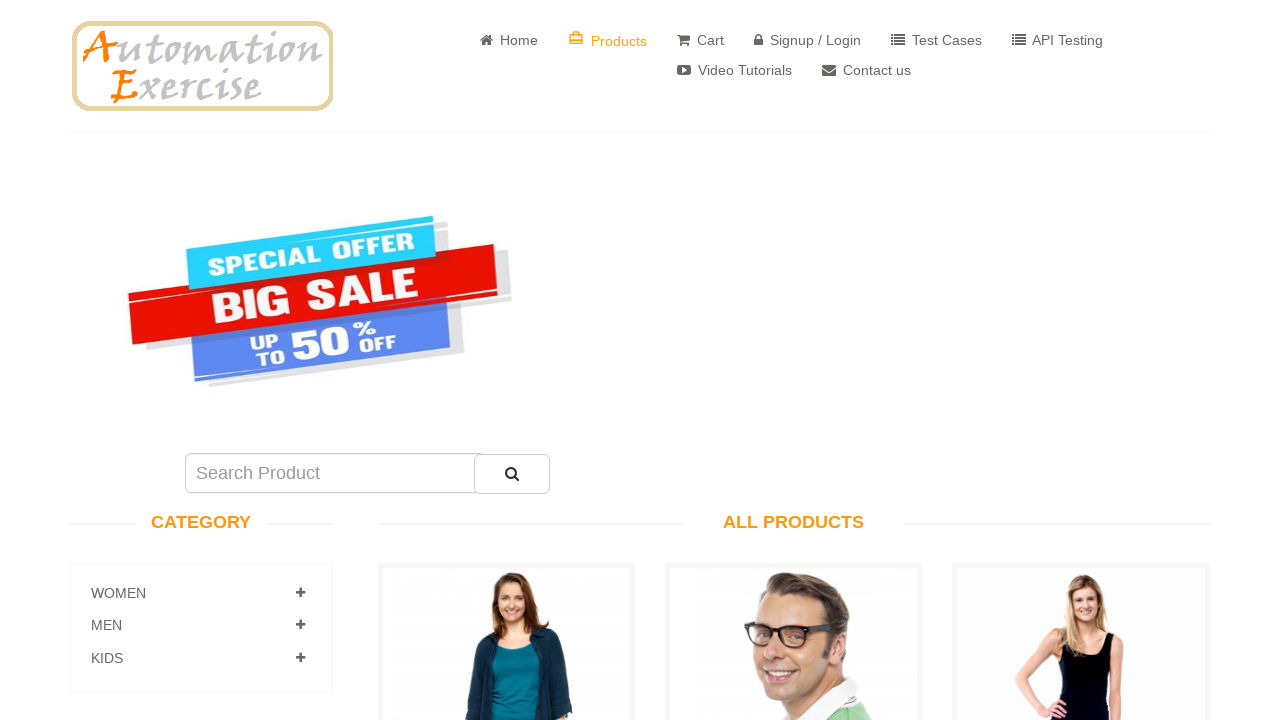

Verified special offer image is visible
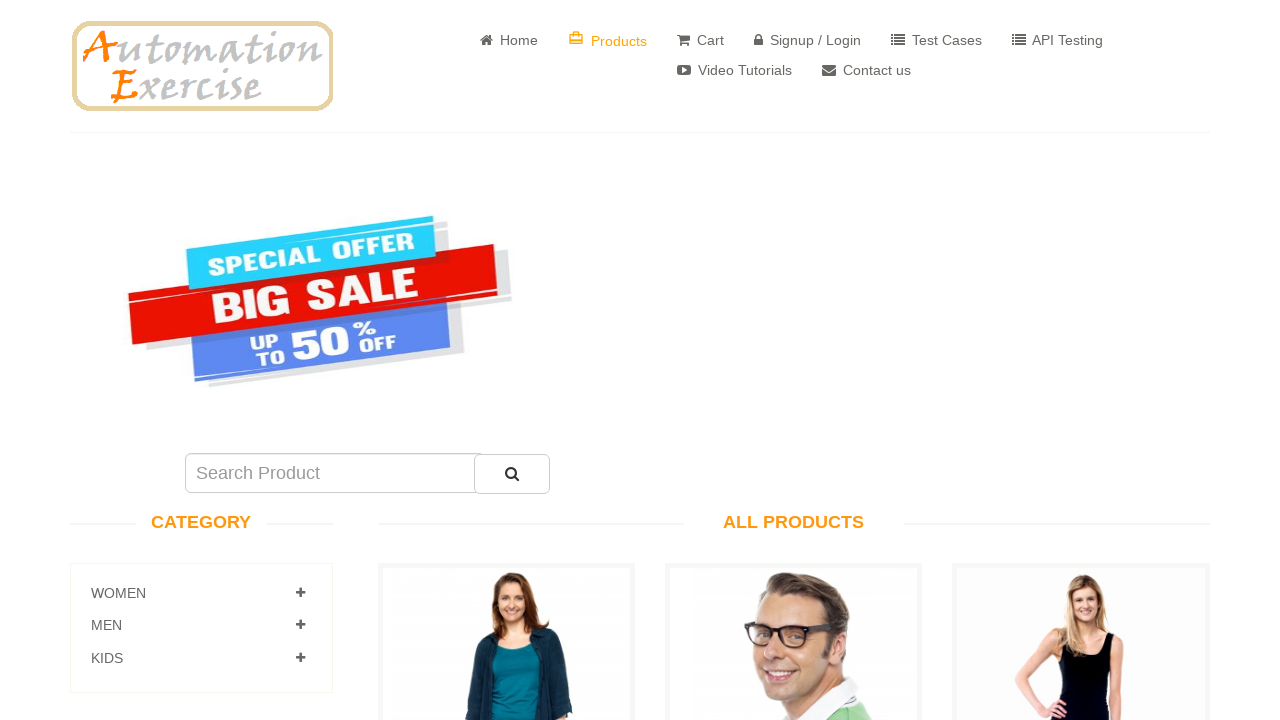

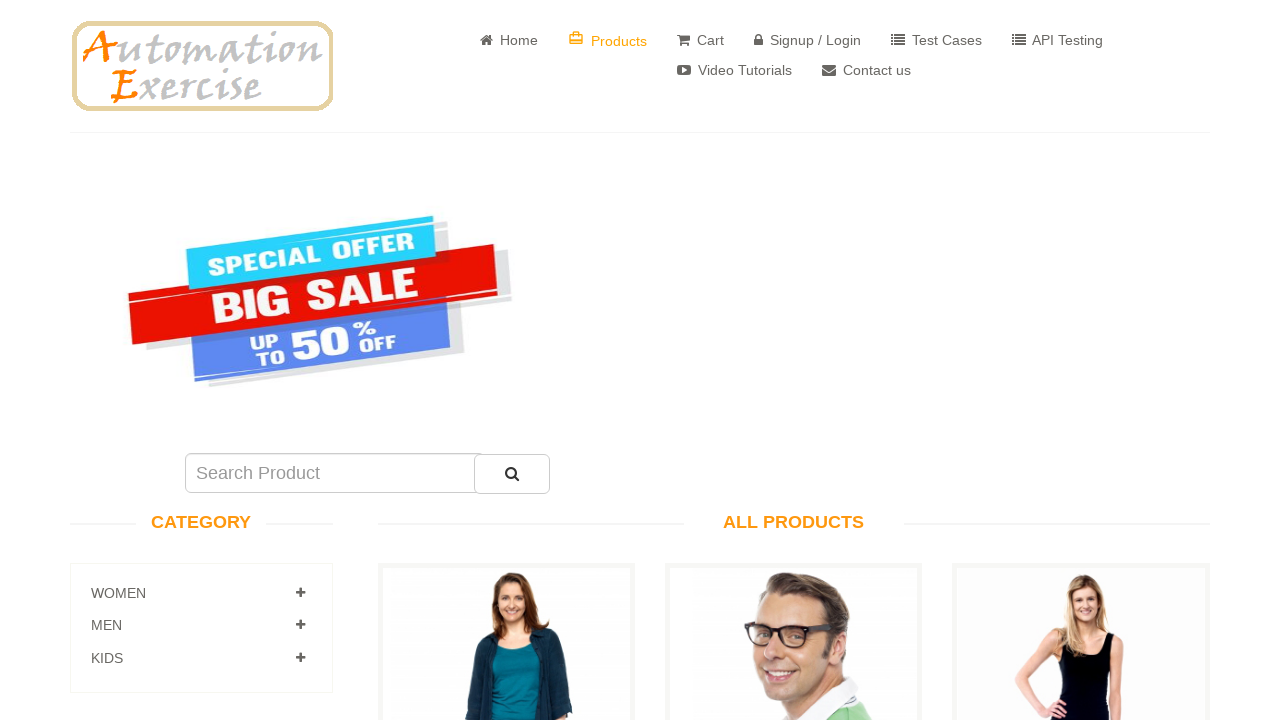